Tests JavaScript alert handling by clicking a button to trigger an alert, accepting it, and verifying the result message is displayed

Starting URL: https://the-internet.herokuapp.com/javascript_alerts

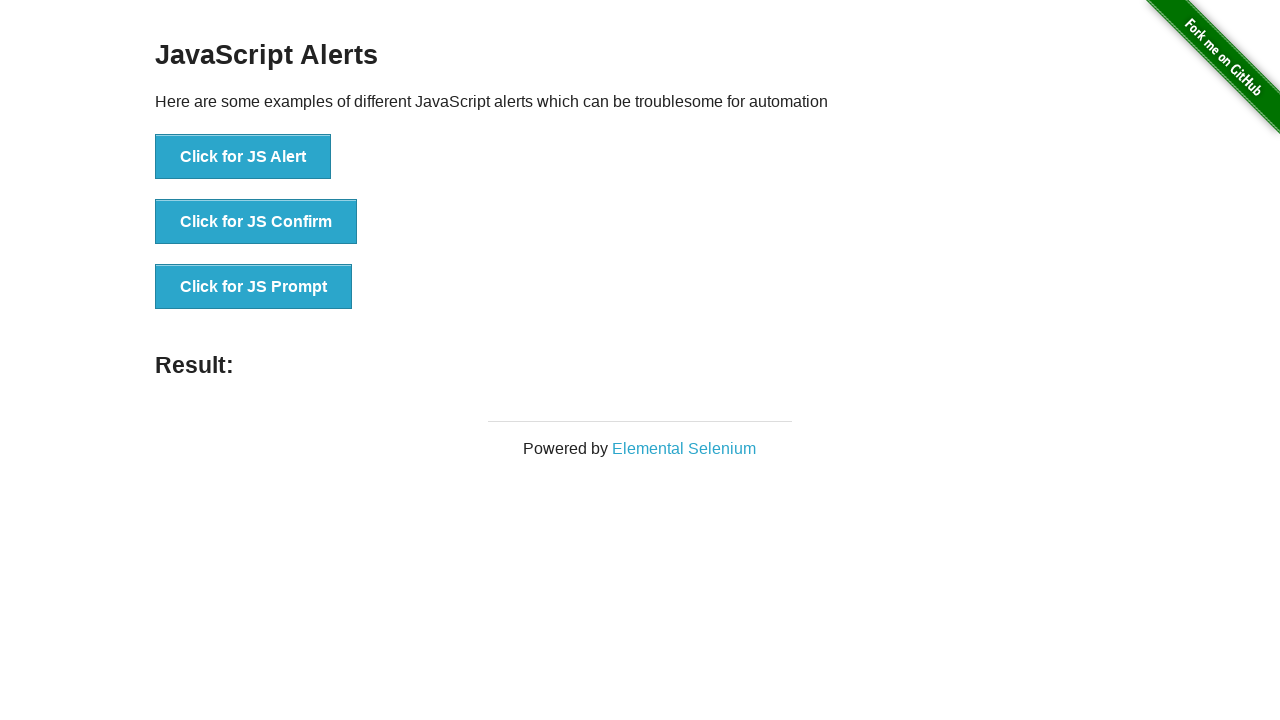

Clicked button to trigger JavaScript alert at (243, 157) on button[onclick='jsAlert()']
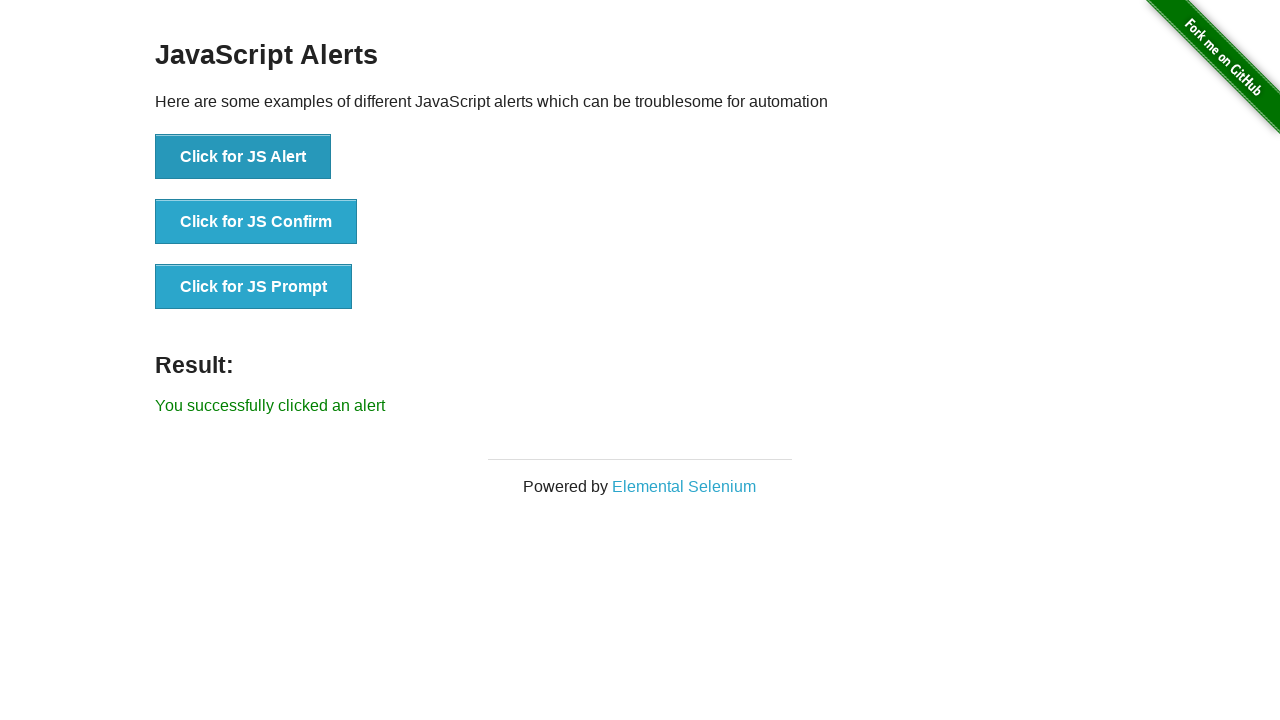

Set up dialog handler to accept alerts
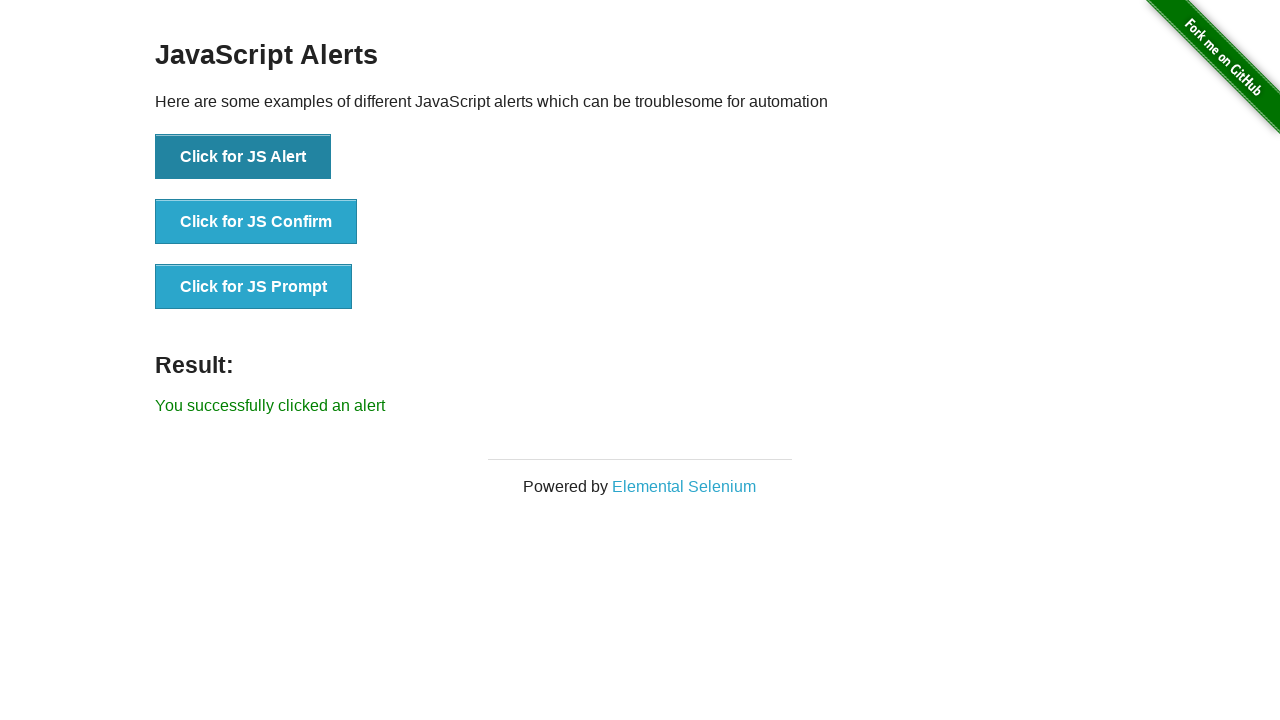

Clicked button to trigger alert and accepted it at (243, 157) on button[onclick='jsAlert()']
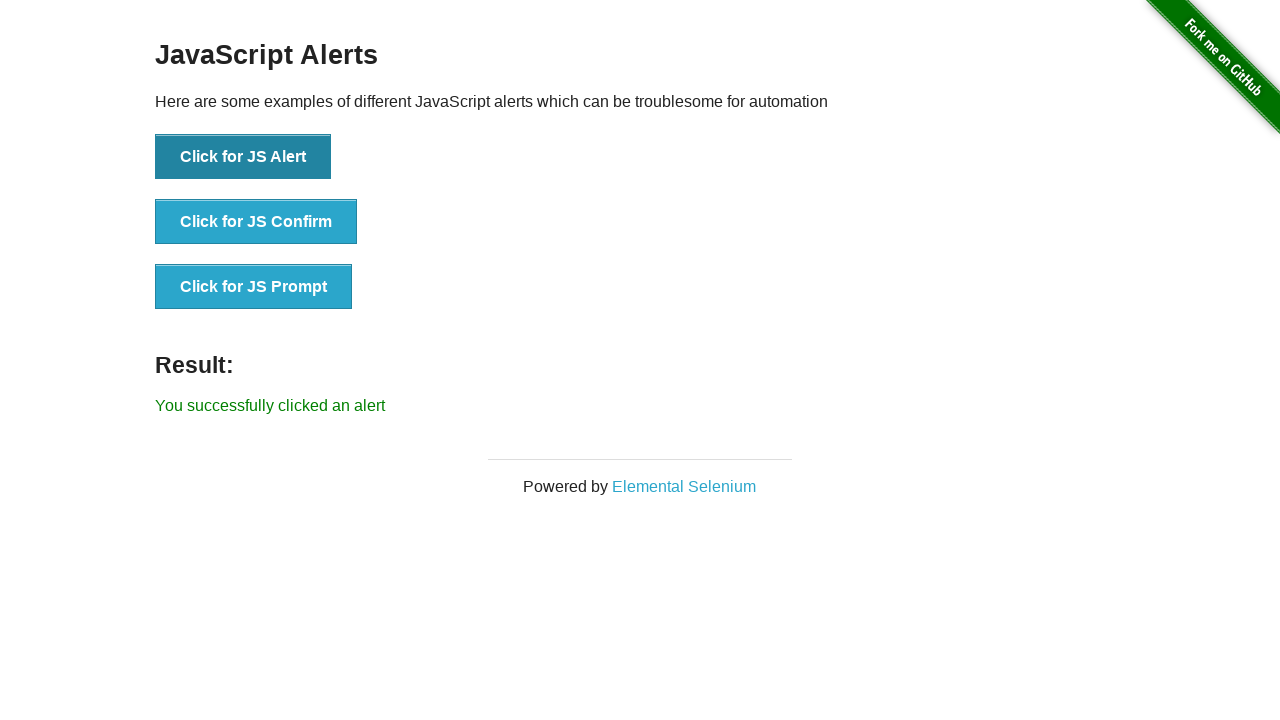

Verified result message is displayed
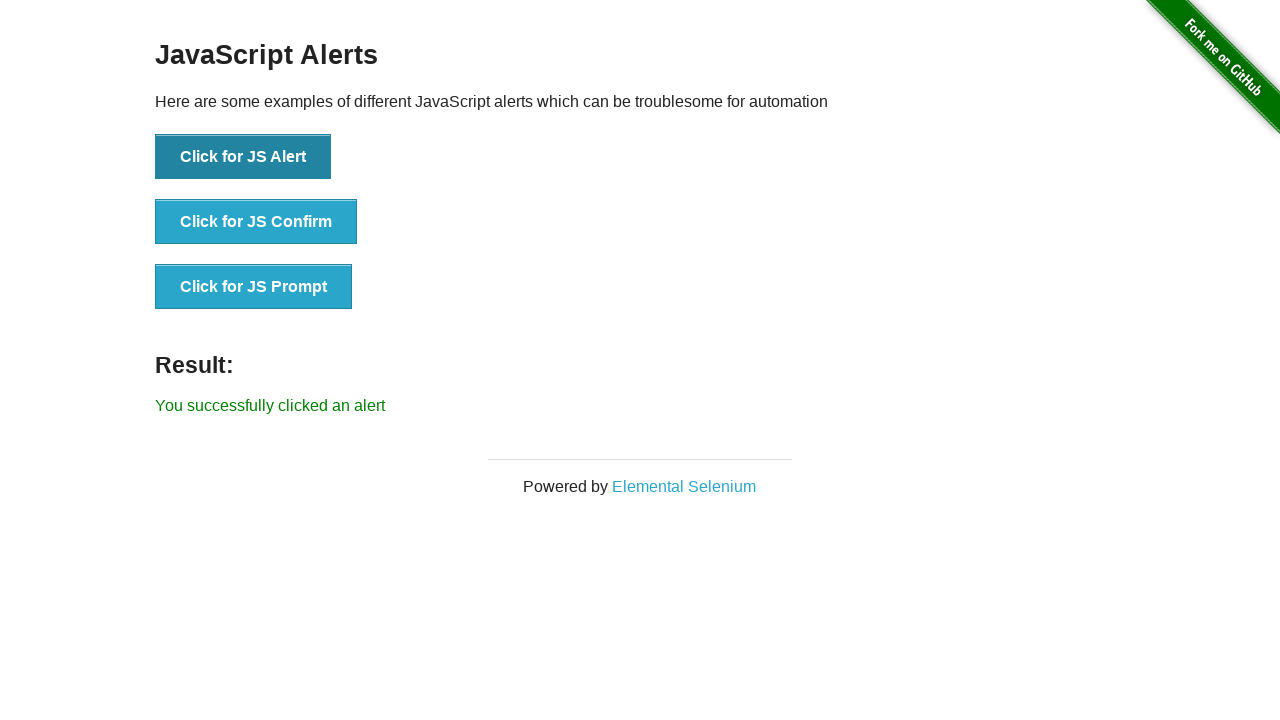

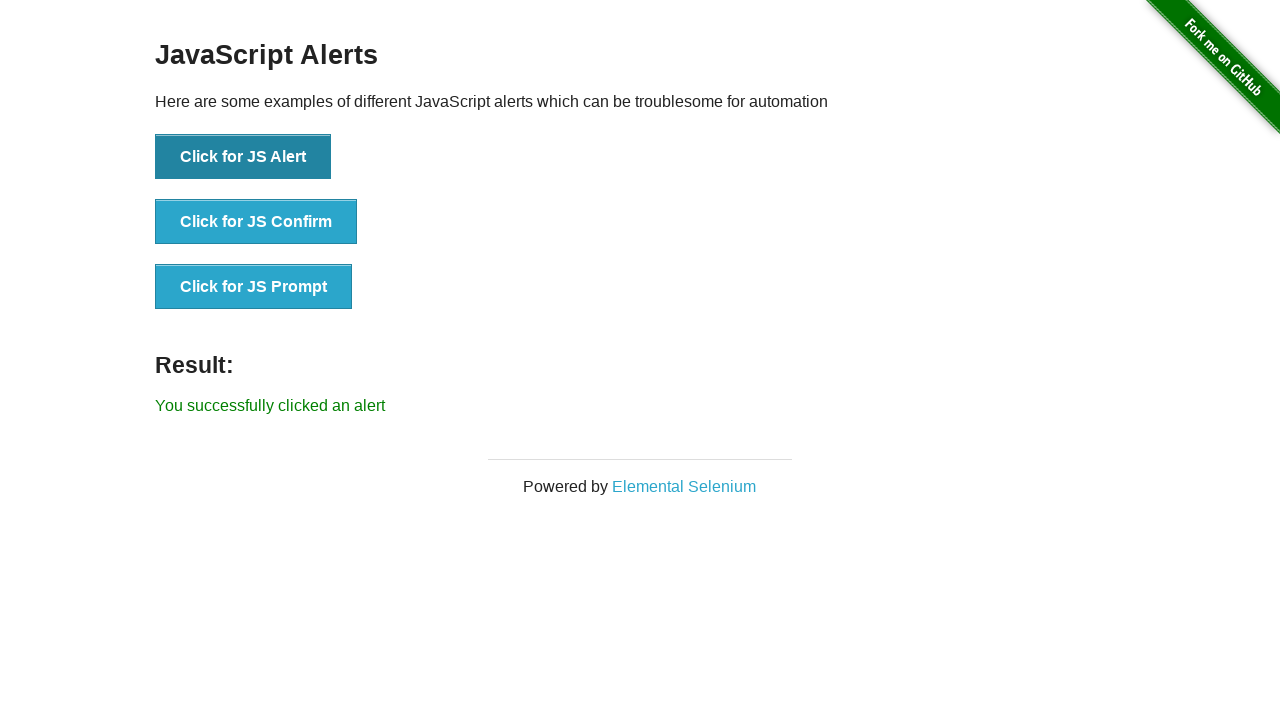